Tests window switching functionality by clicking on links to Google, Facebook, and Tiki, then navigating back to the original page

Starting URL: https://automationfc.github.io/basic-form/index.html

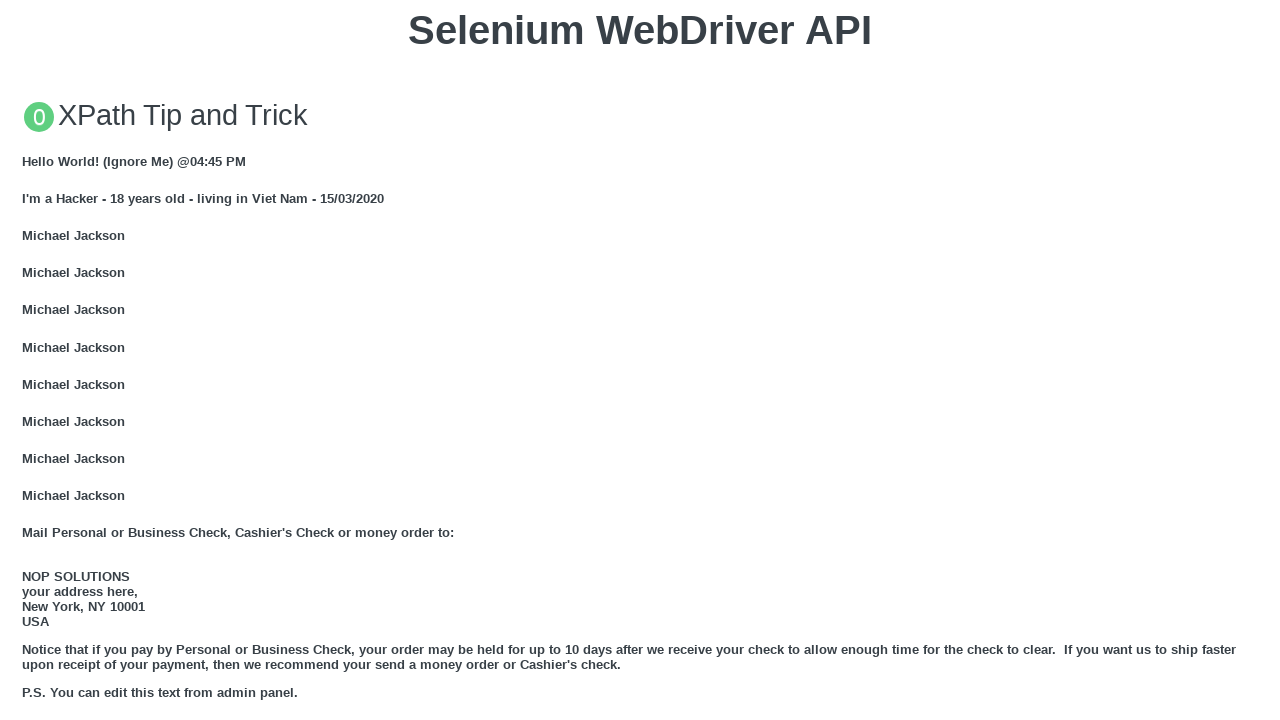

Stored main page handle from context
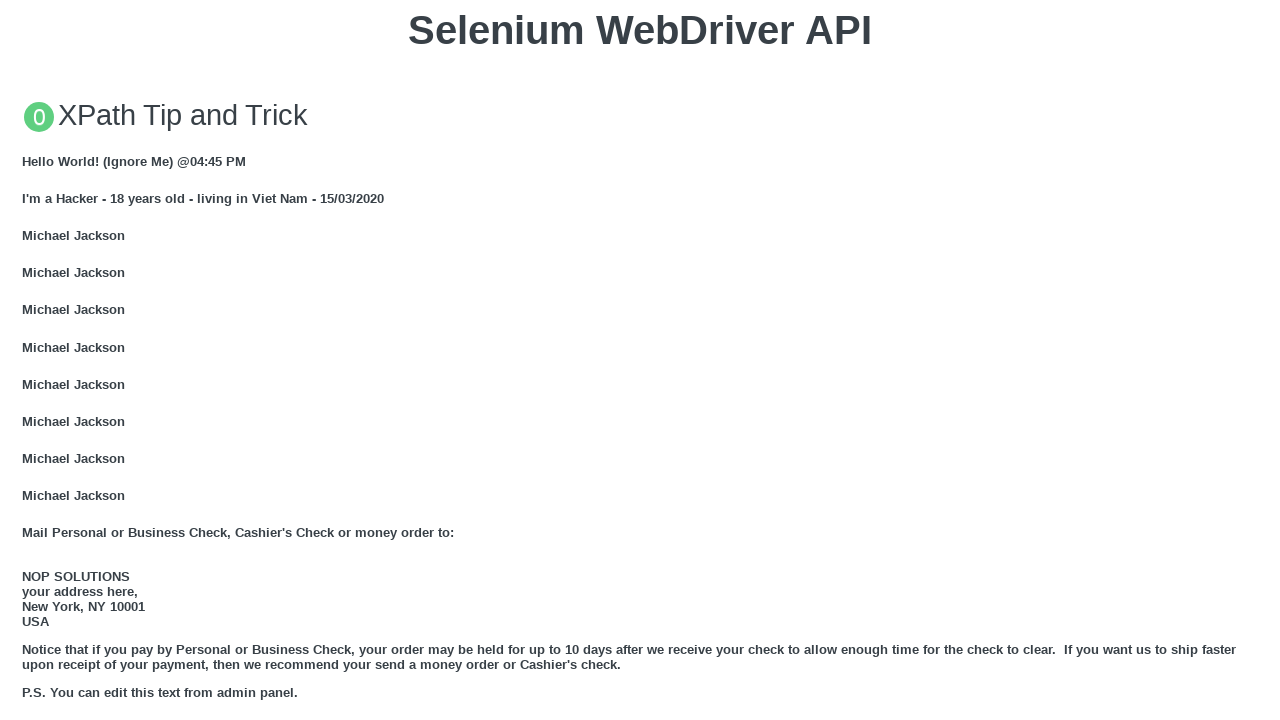

Clicked Google link at (56, 360) on a[href='https://google.com.vn']
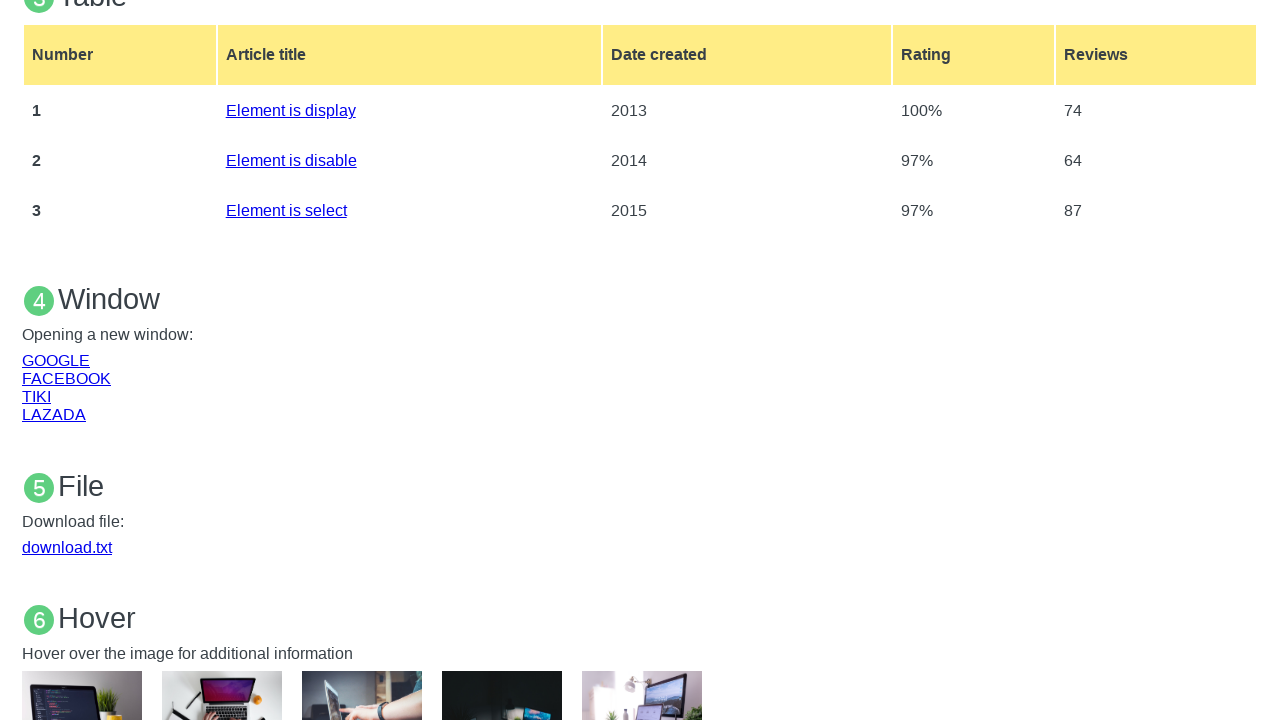

Waited 2 seconds for Google page to load
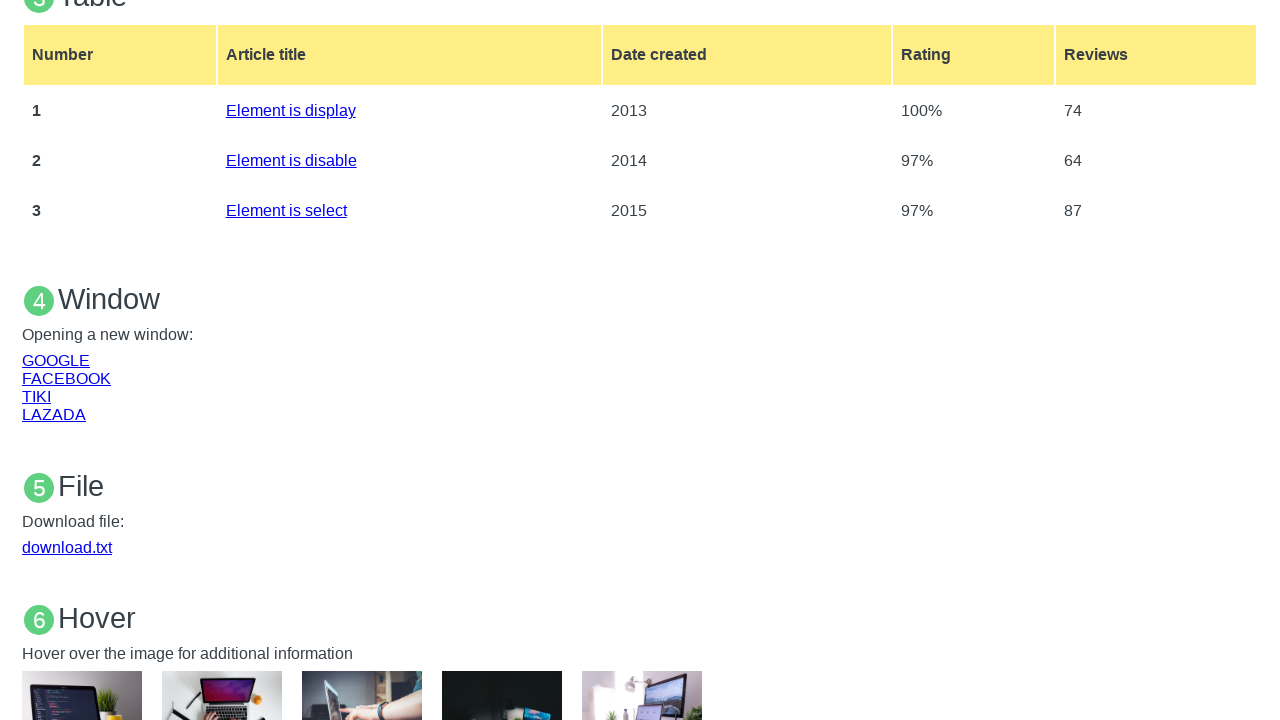

Got reference to newly opened Google page
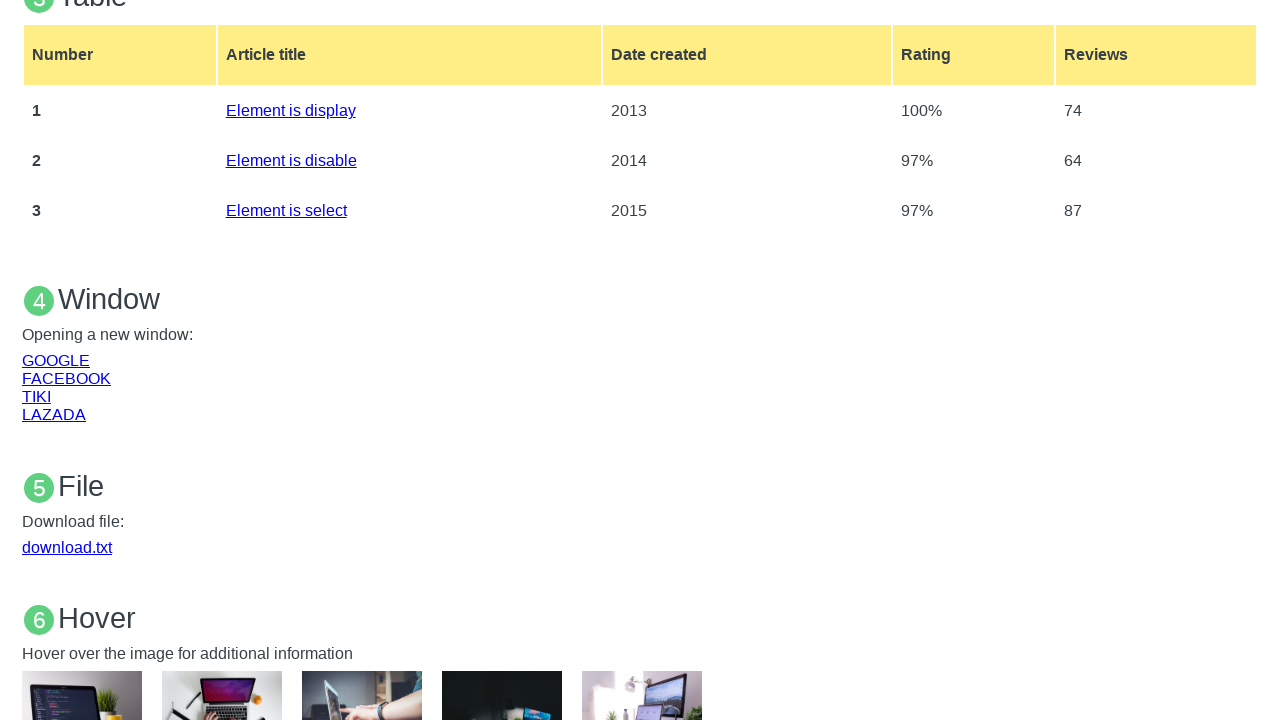

Switched to Google page window
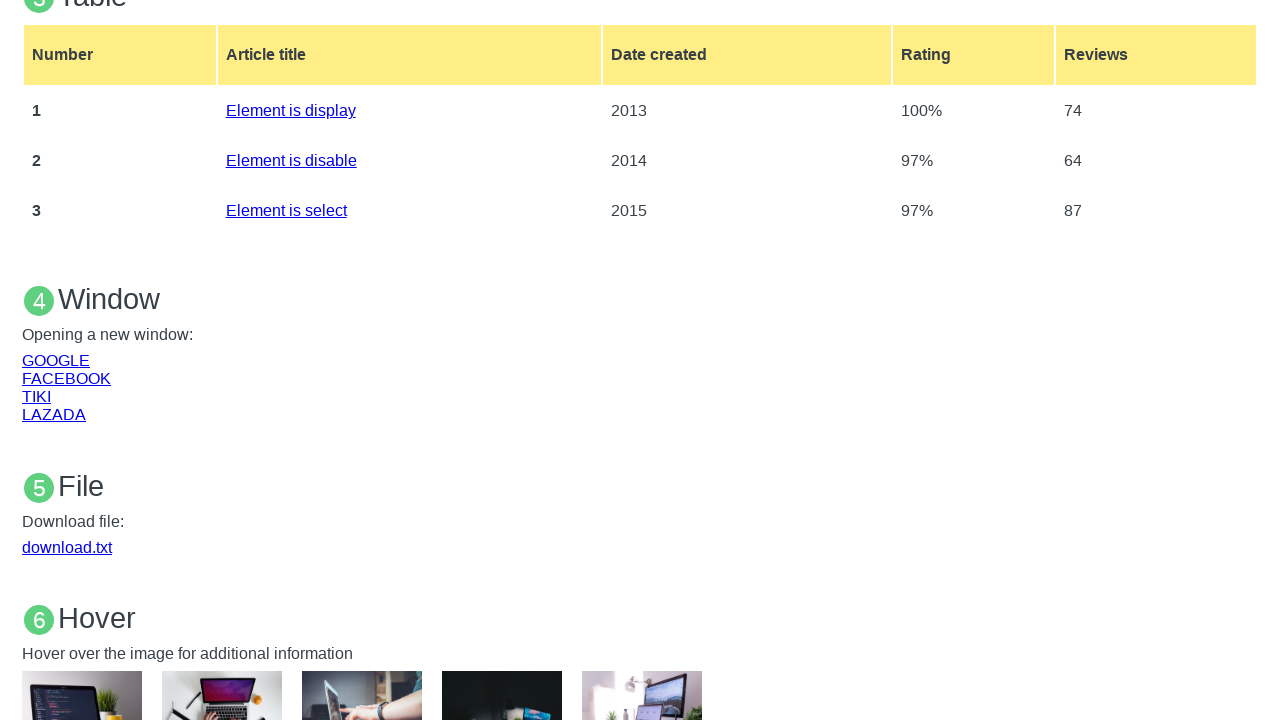

Switched back to main page window
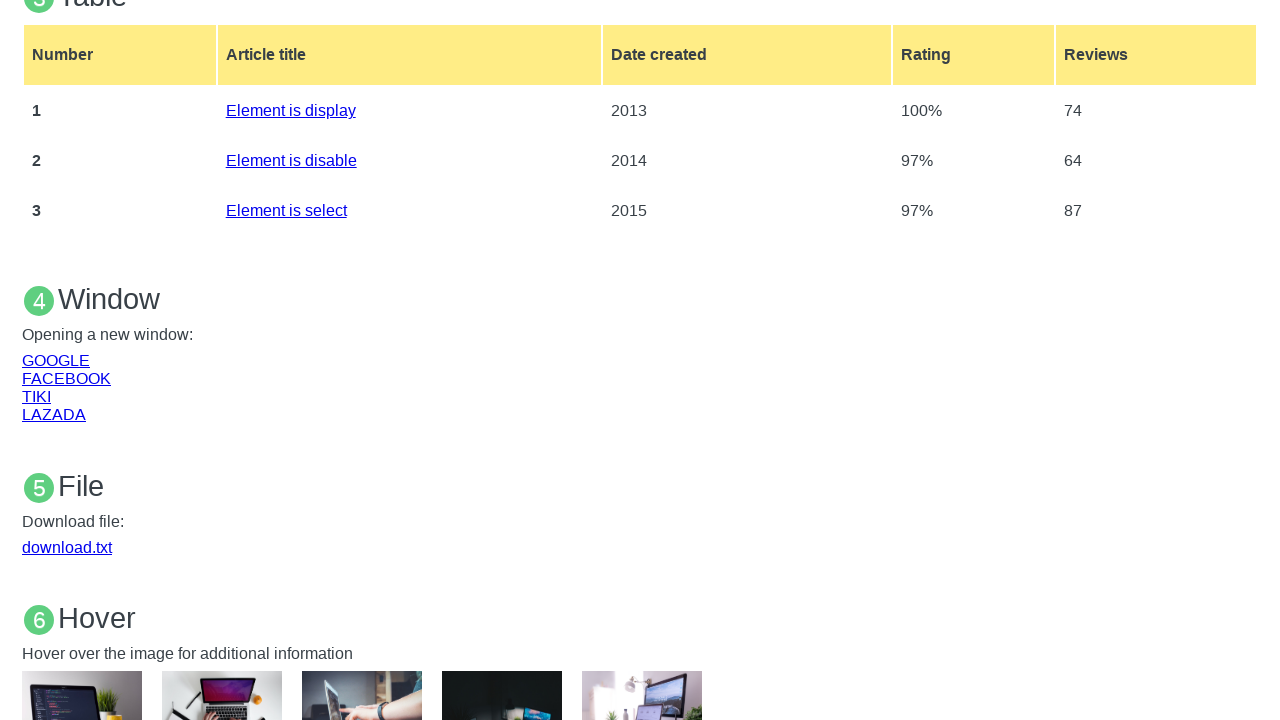

Clicked Facebook link at (66, 378) on a[href='https://facebook.com']
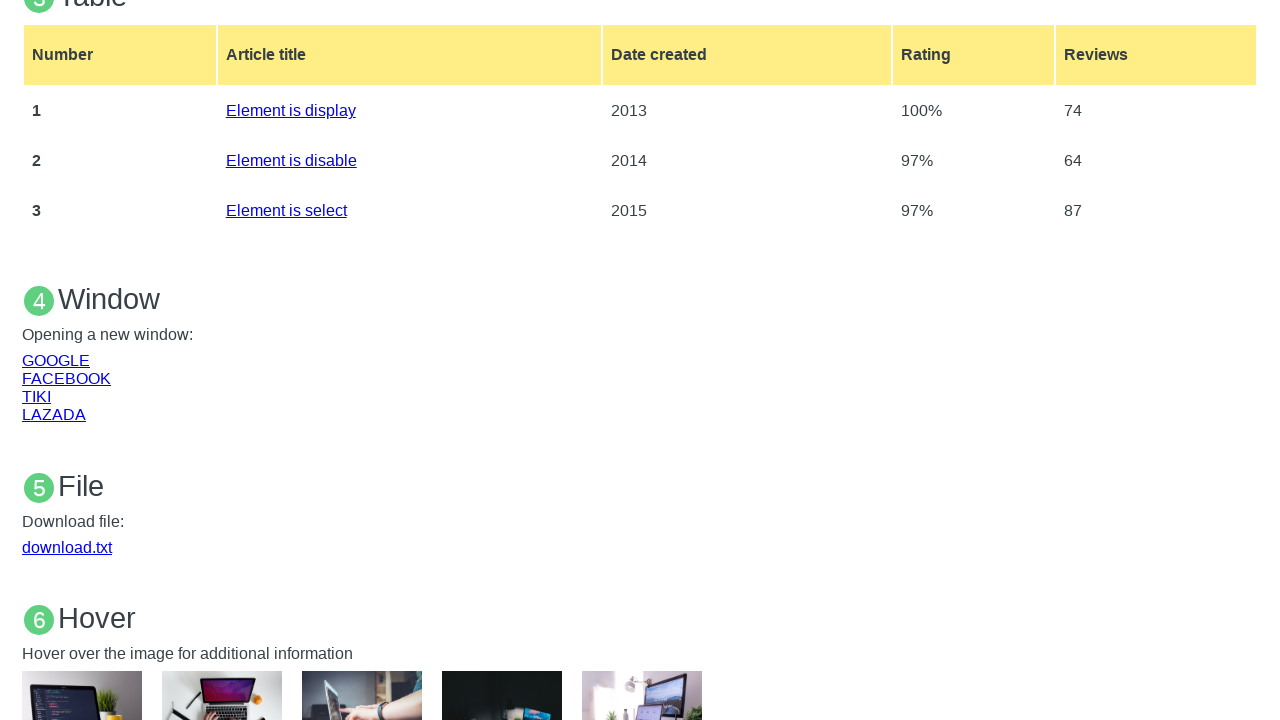

Waited 2 seconds for Facebook page to load
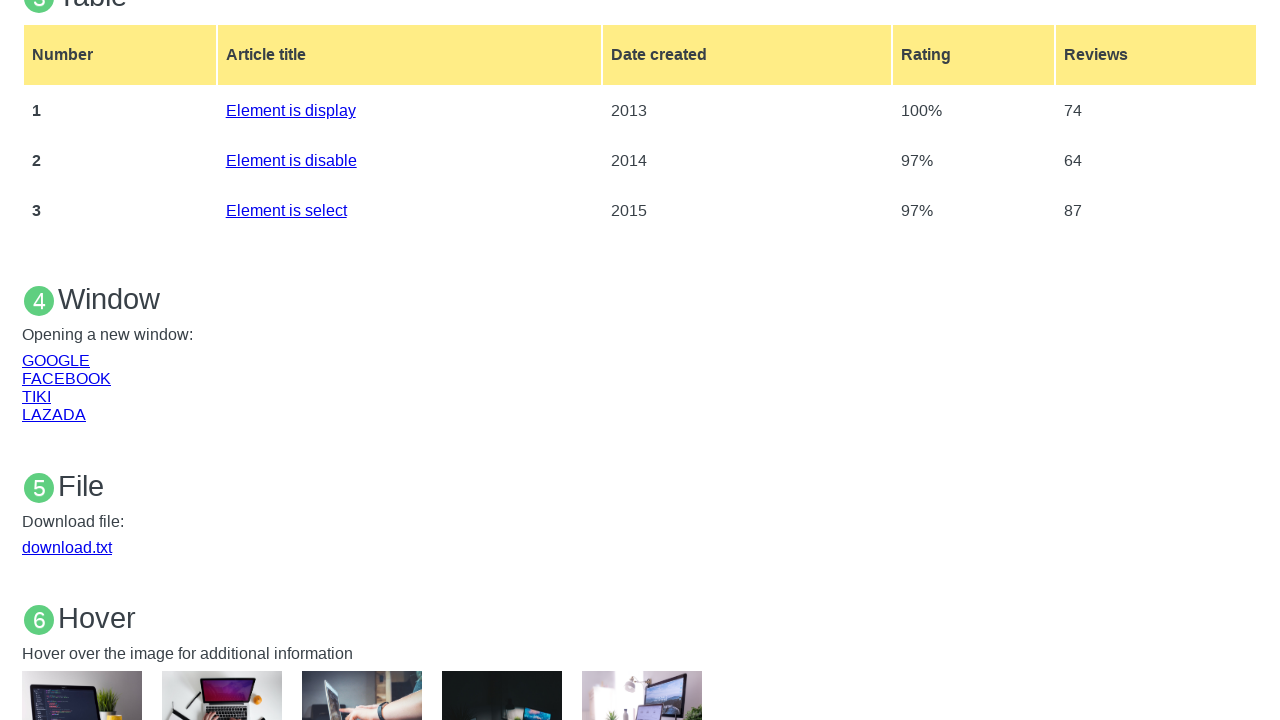

Got reference to newly opened Facebook page
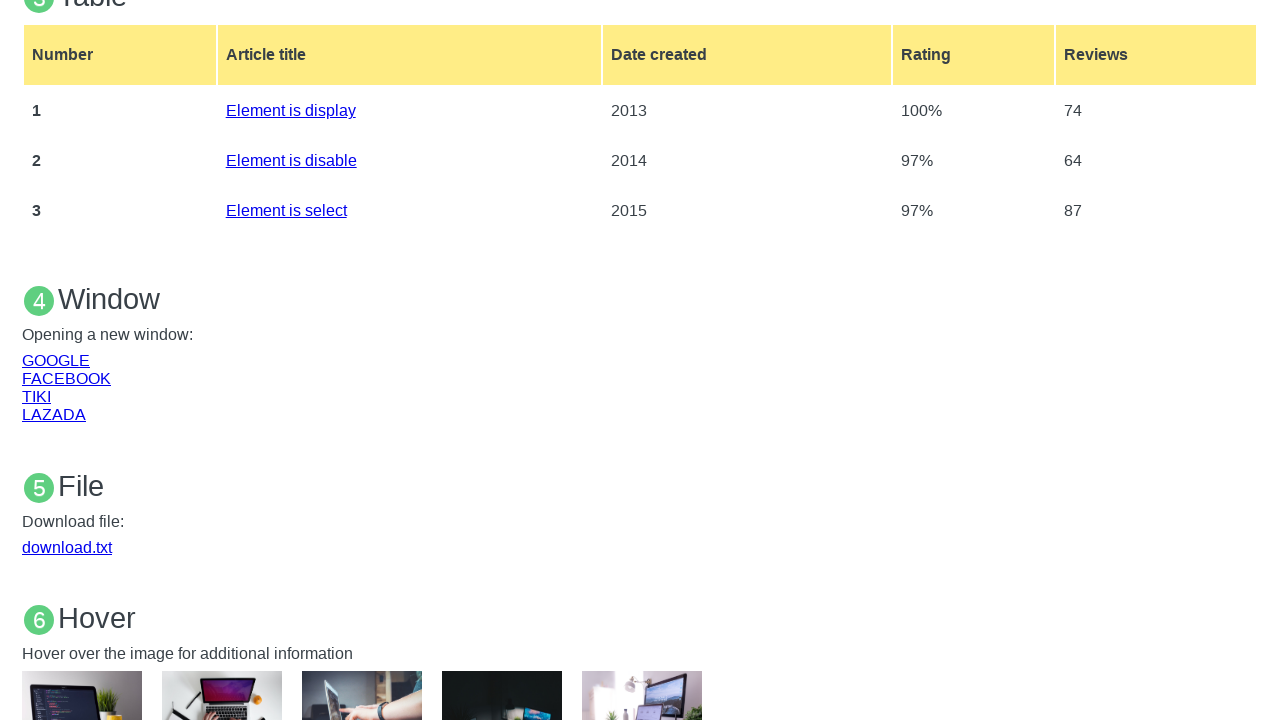

Switched to Facebook page window
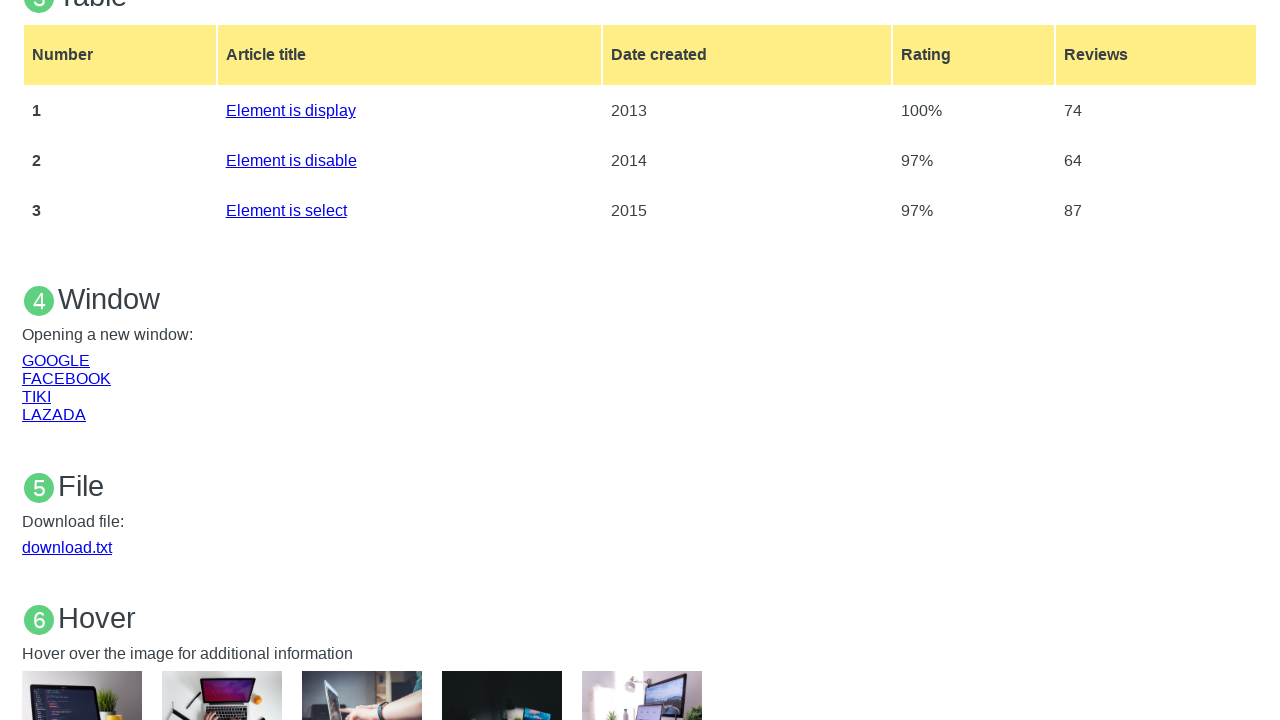

Switched back to main page window
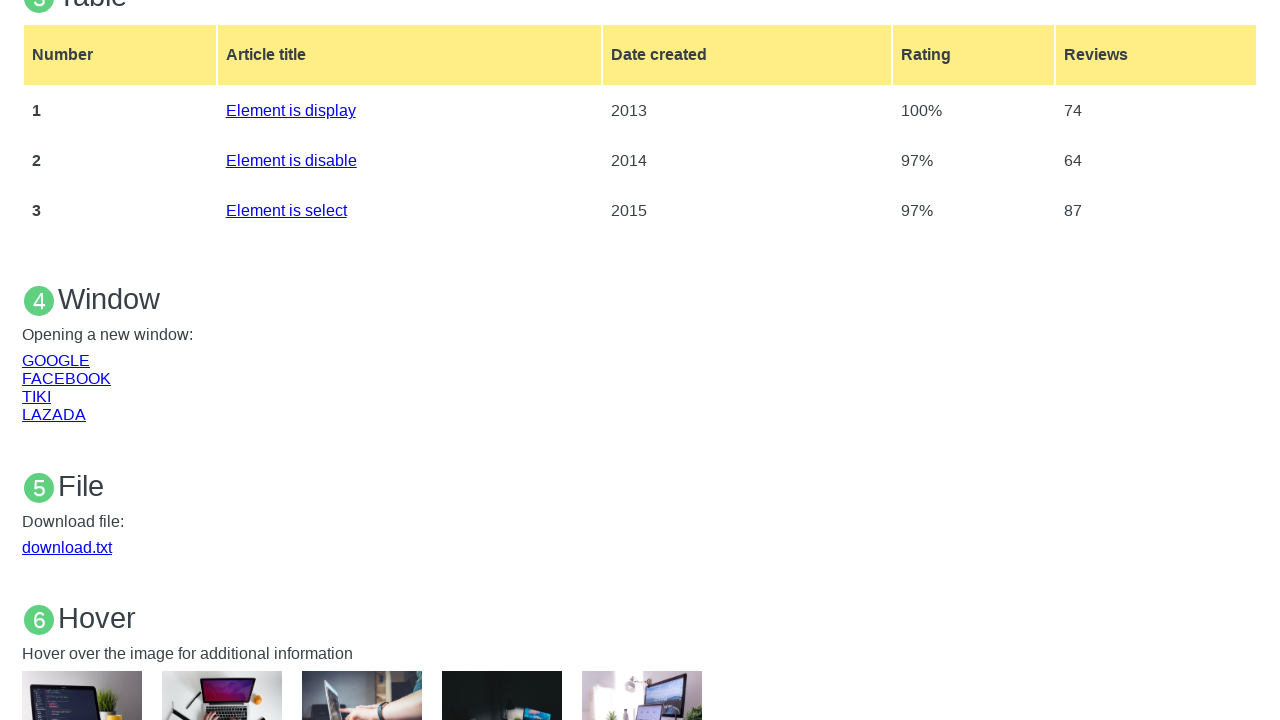

Clicked Tiki link at (36, 396) on a[href='https://tiki.vn']
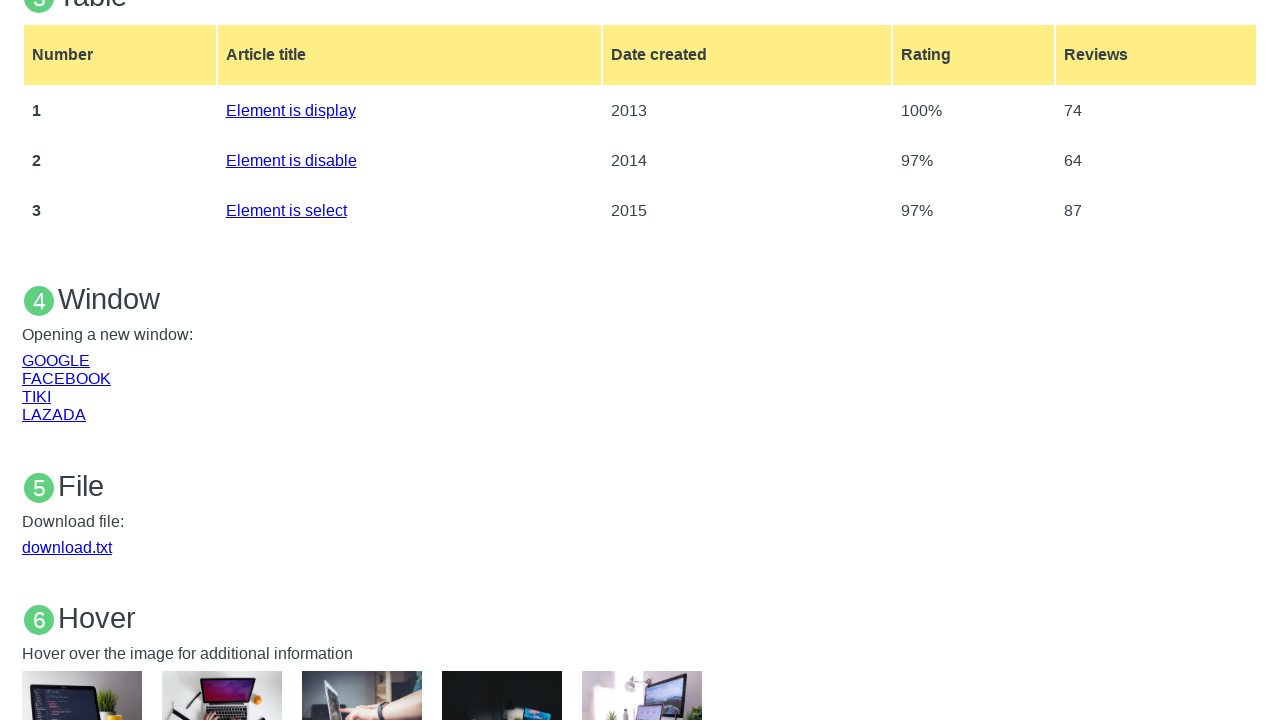

Waited 2 seconds for Tiki page to load
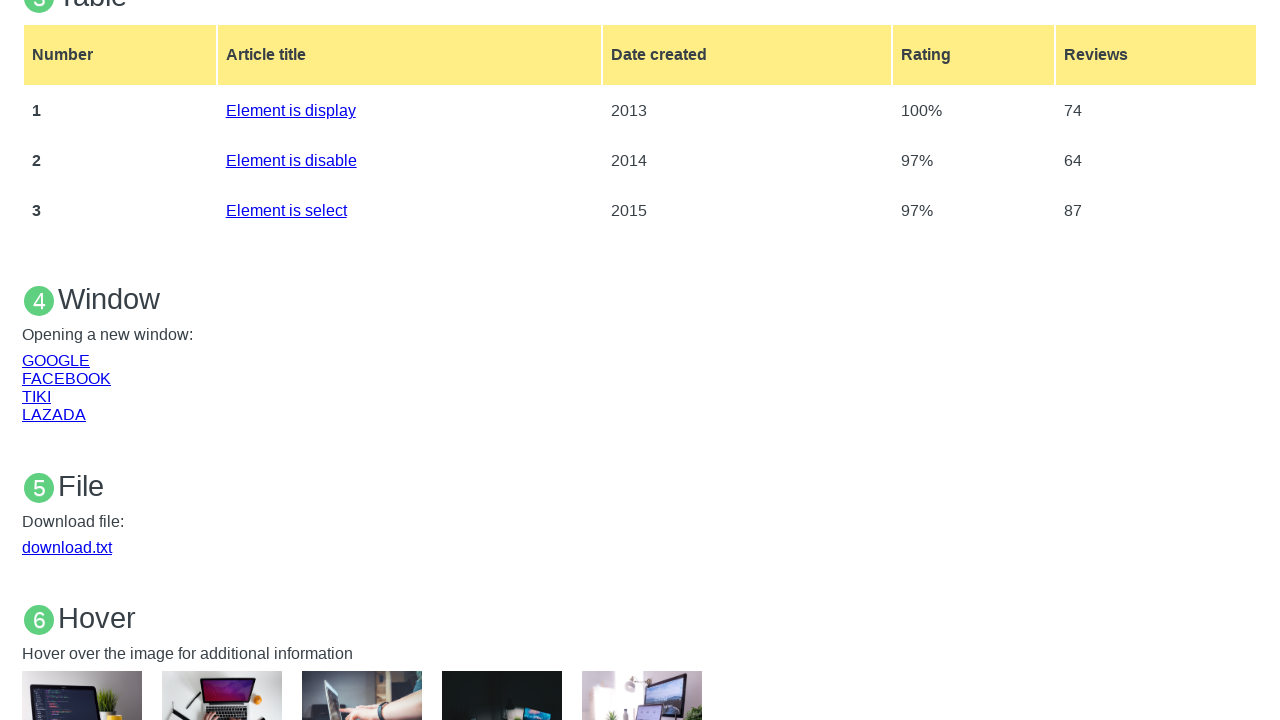

Closed all additional tabs except main page
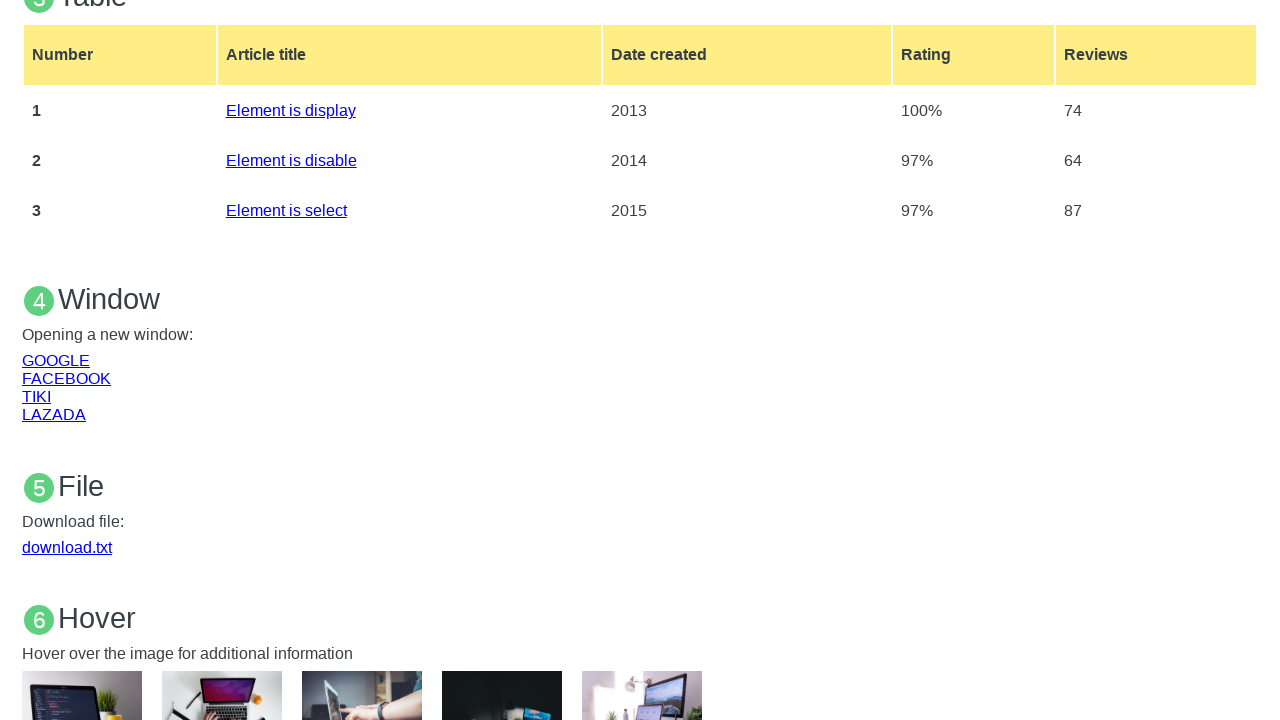

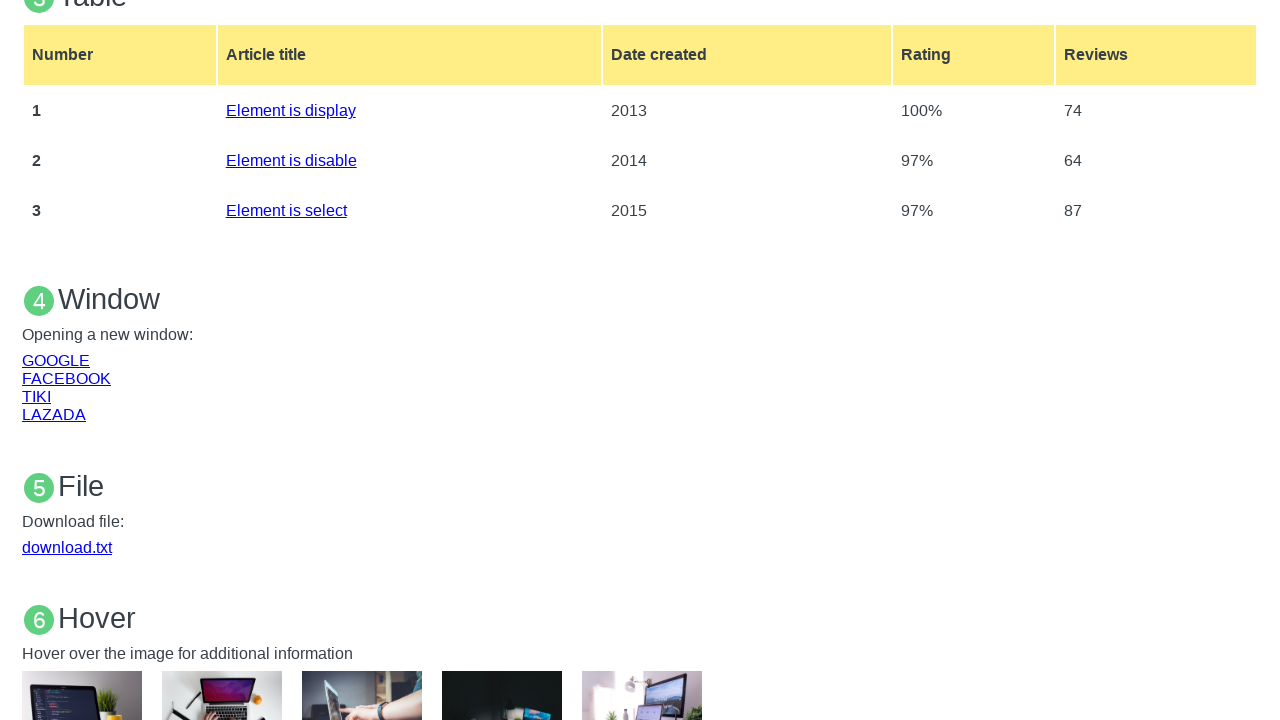